Tests navigation on W3Schools website by clicking on a tutorial button from the homepage

Starting URL: https://www.w3schools.com

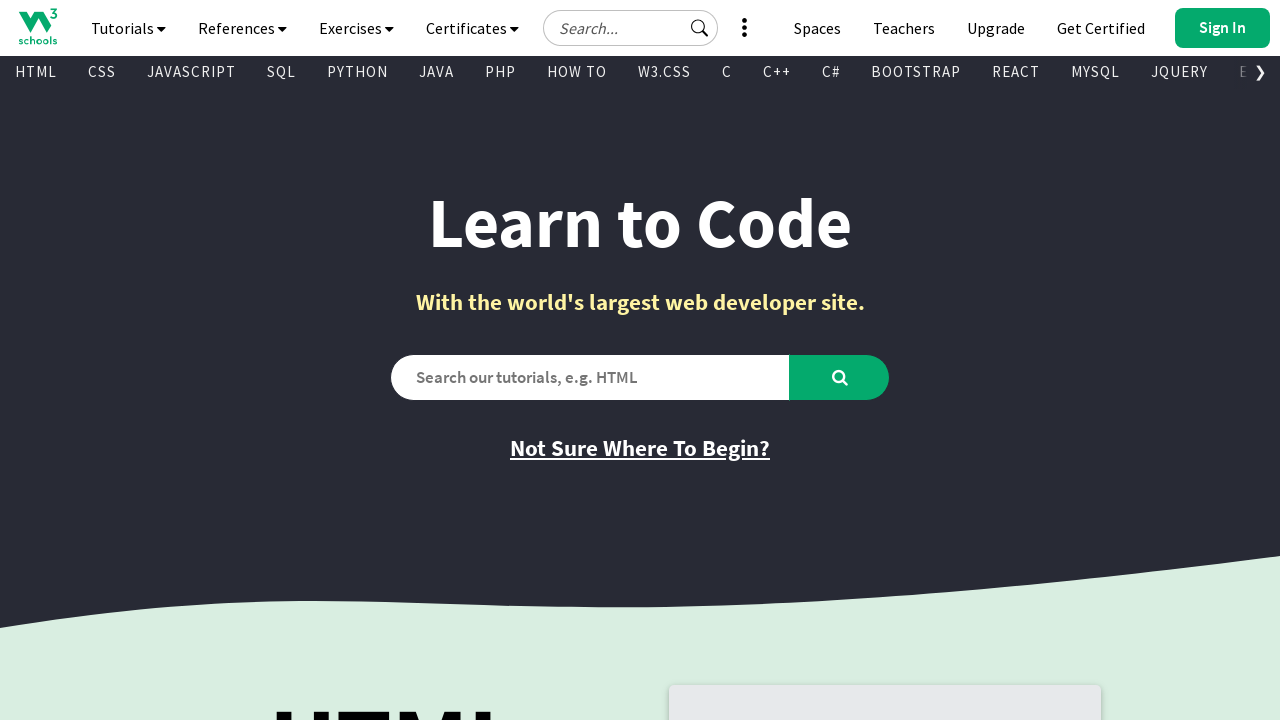

Navigated to W3Schools homepage
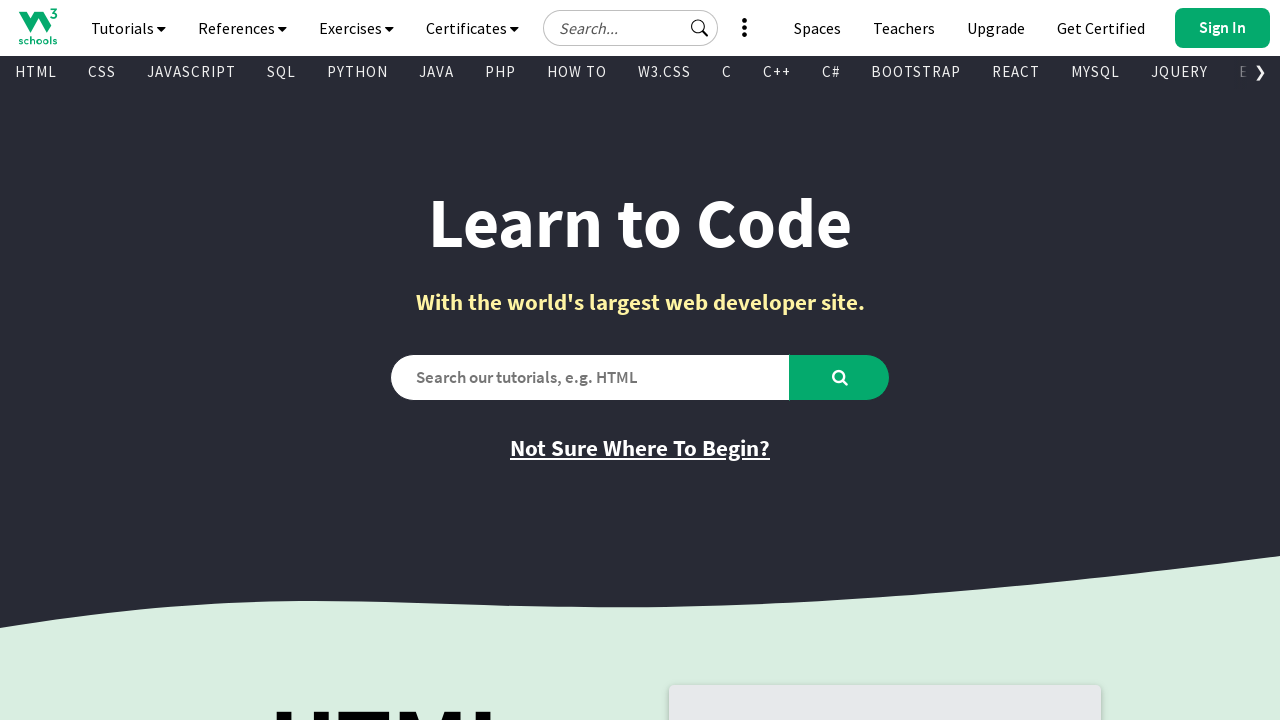

Clicked on tutorial button at (395, 360) on a.w3-button.tut-button
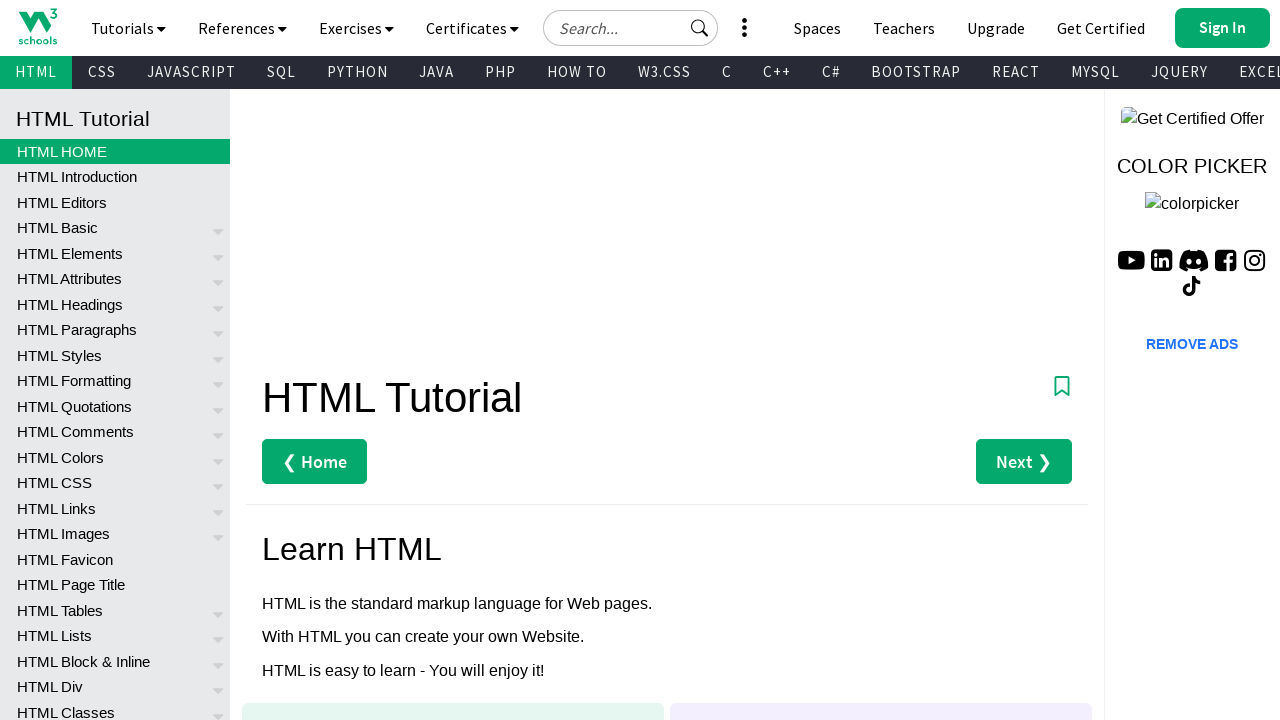

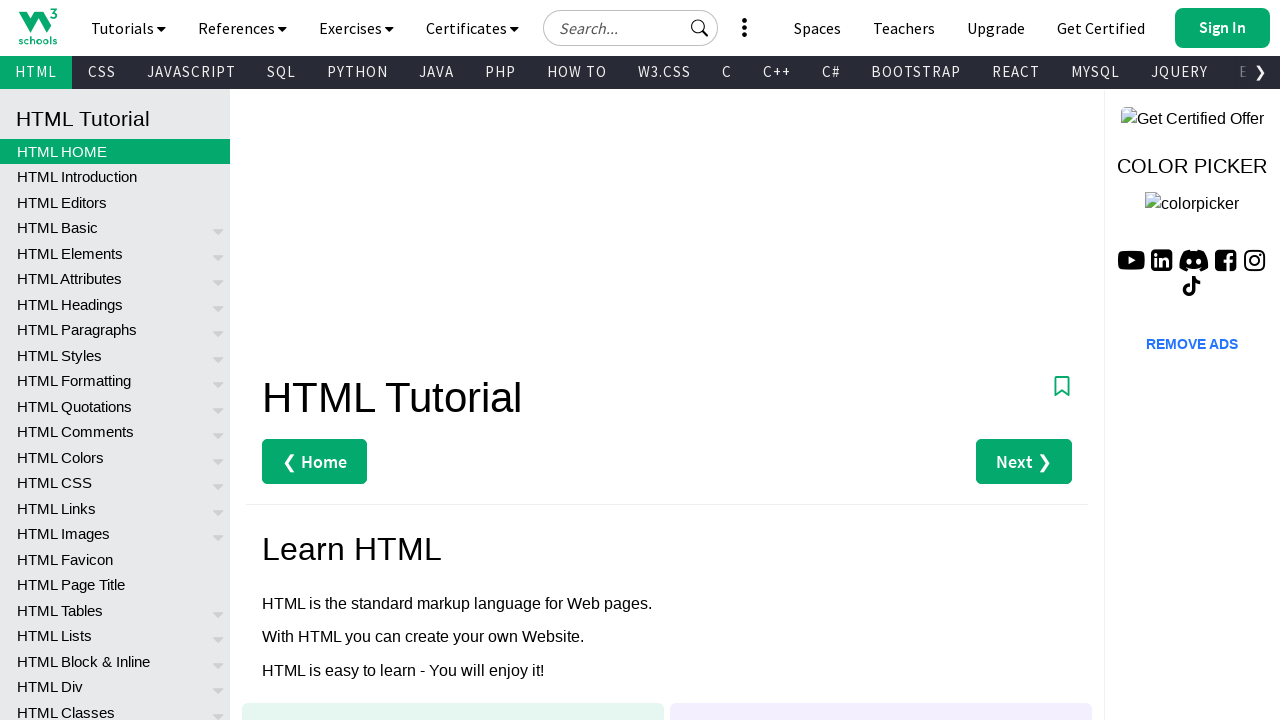